Tests multi-select dropdown functionality by selecting and deselecting multiple options using different methods (visible text, value, and index)

Starting URL: https://www.letskodeit.com/practice

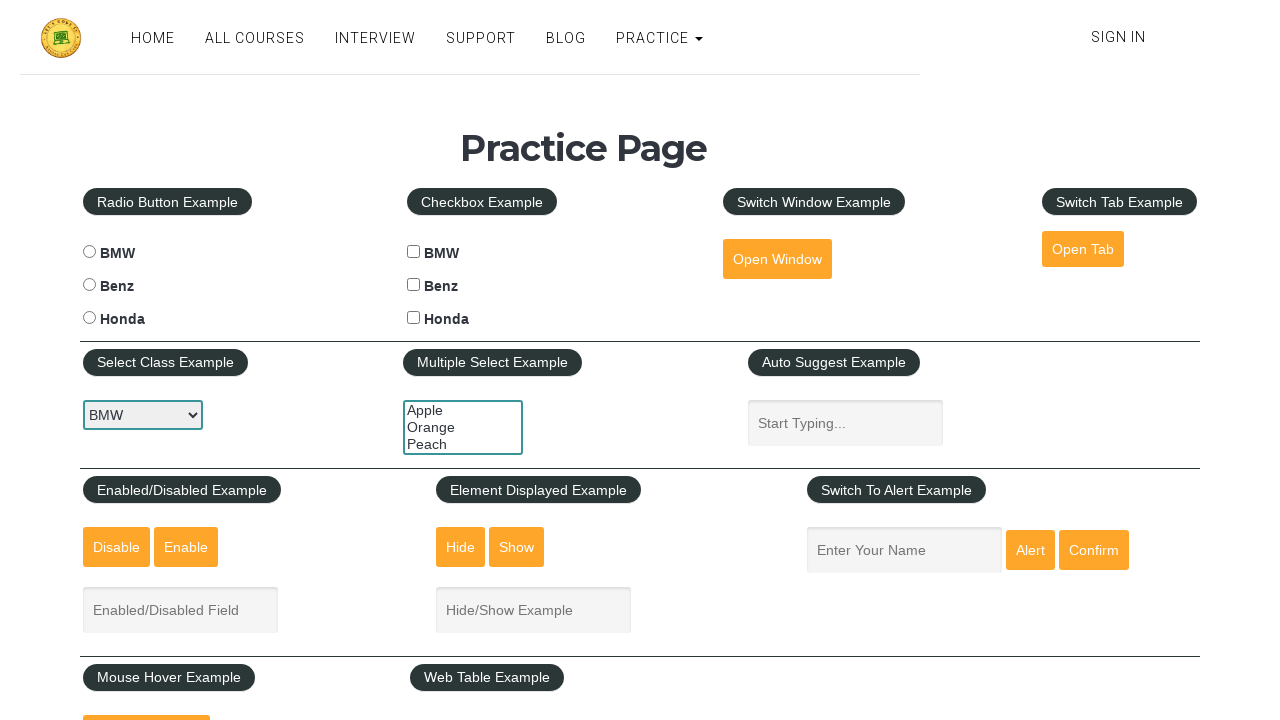

Selected 'Apple' by visible text in multi-select dropdown on #multiple-select-example
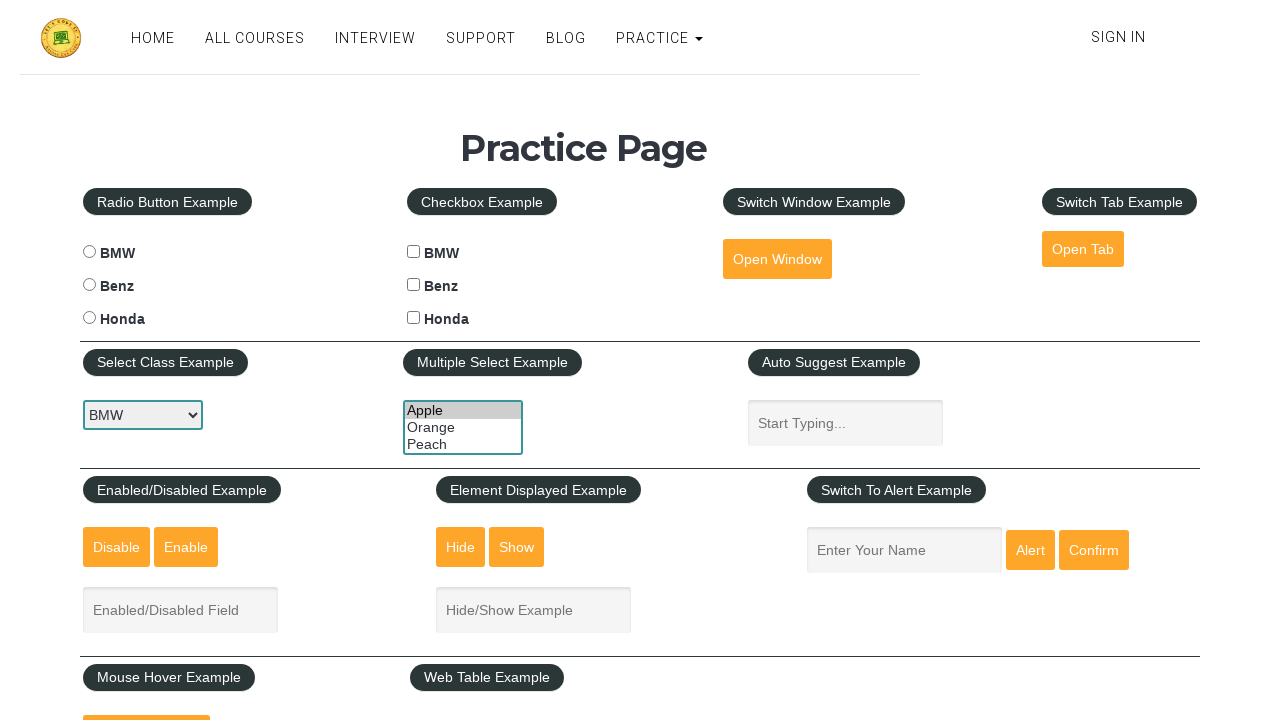

Selected 'Orange' by value in multi-select dropdown on #multiple-select-example
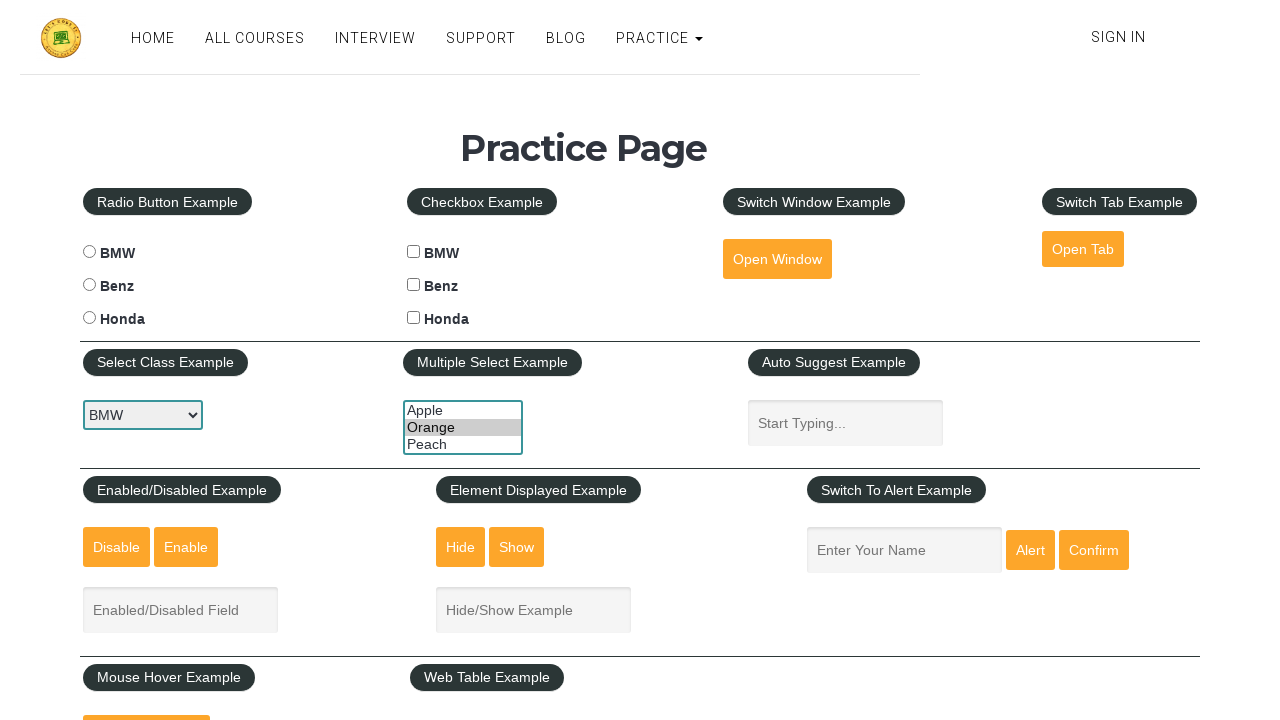

Selected 'Peach' by index (2) in multi-select dropdown on #multiple-select-example
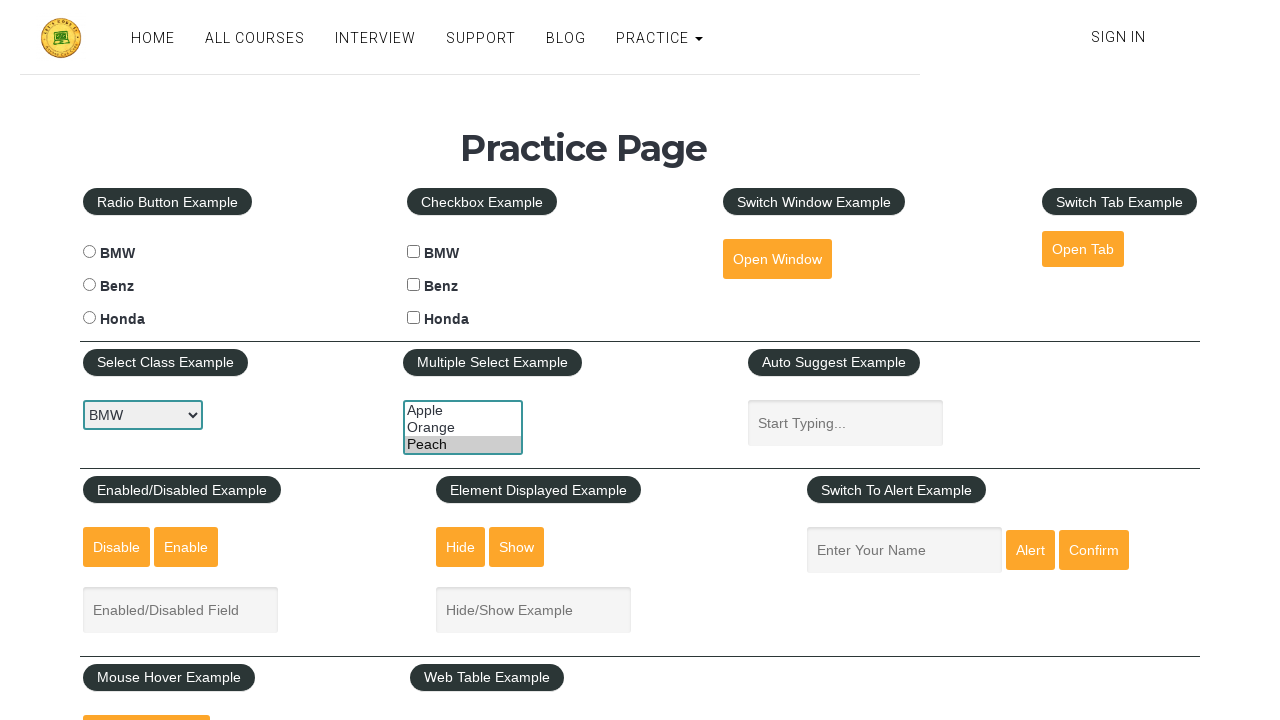

Deselected all options in multi-select dropdown on #multiple-select-example
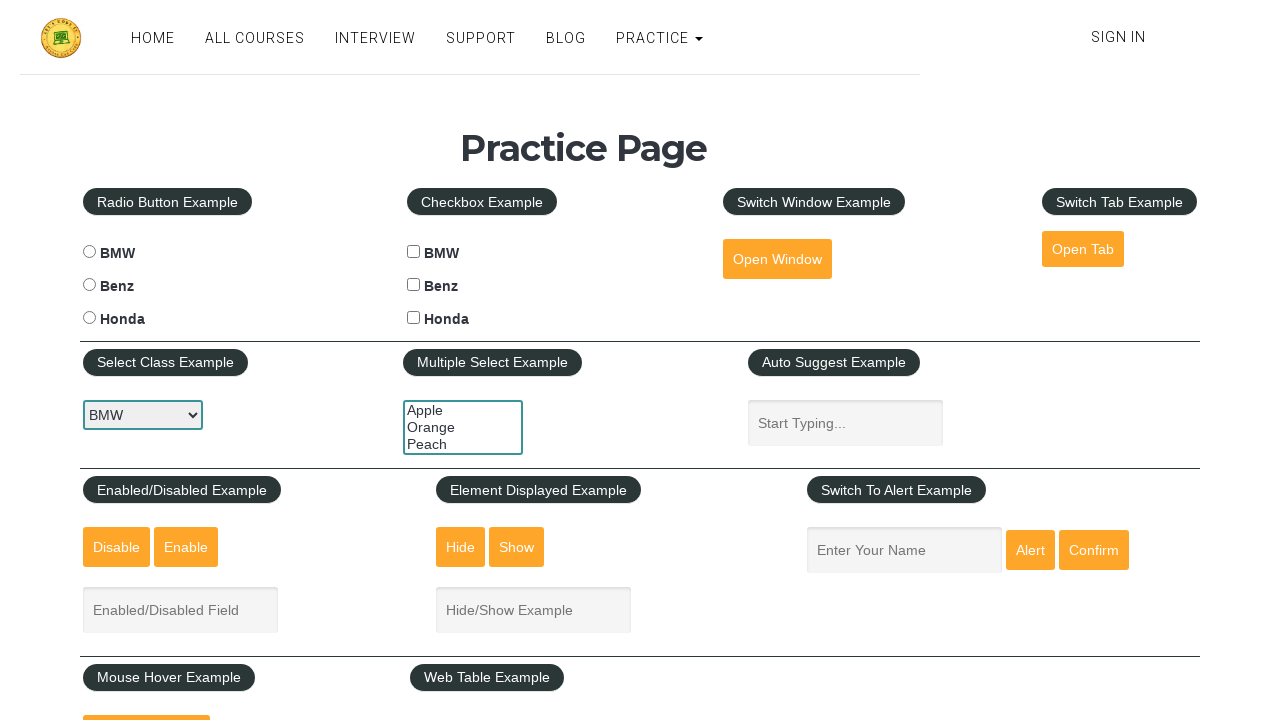

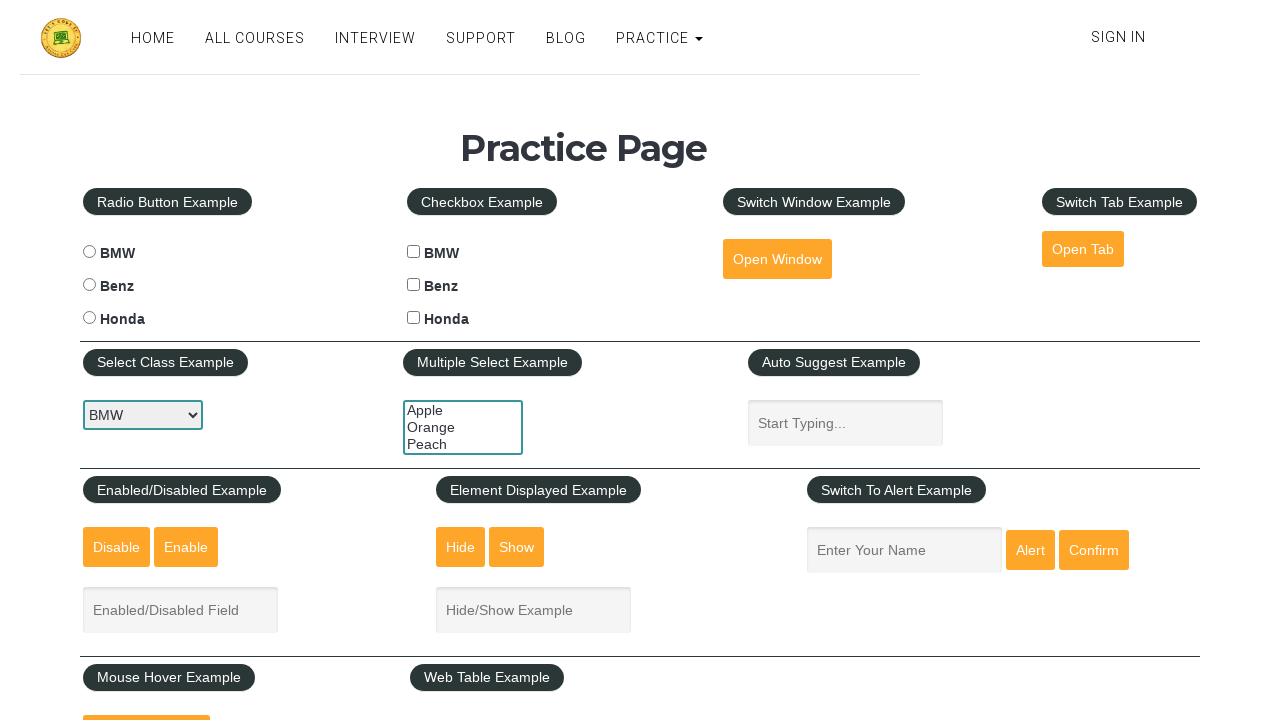